Tests drag and drop functionality by dragging element from column A to column B on a demo page

Starting URL: https://the-internet.herokuapp.com/drag_and_drop

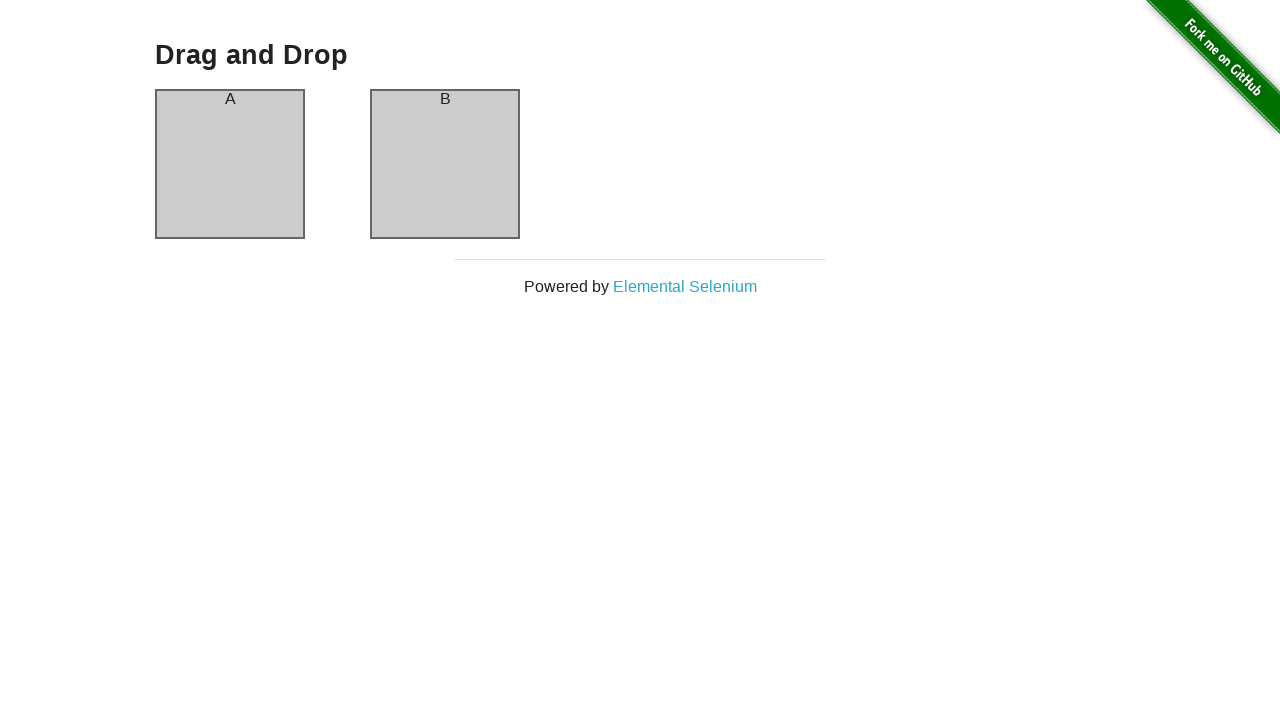

Waited for column A element to be visible
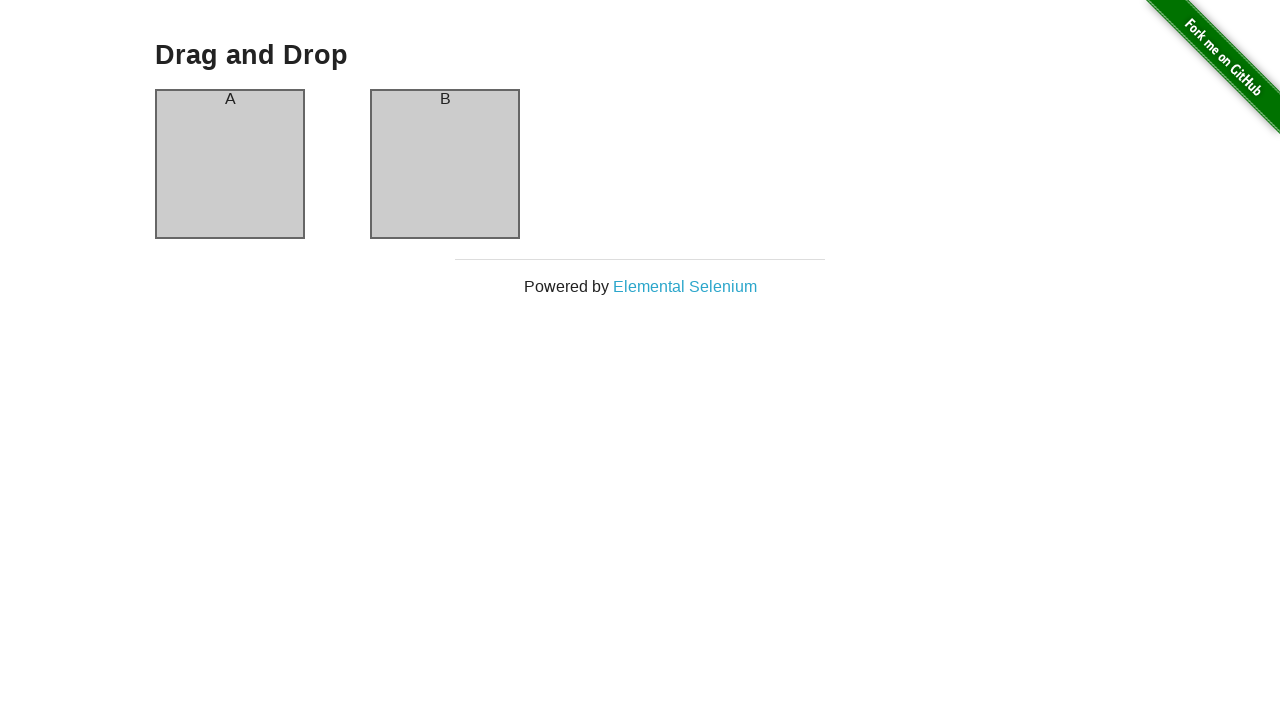

Waited for column B element to be visible
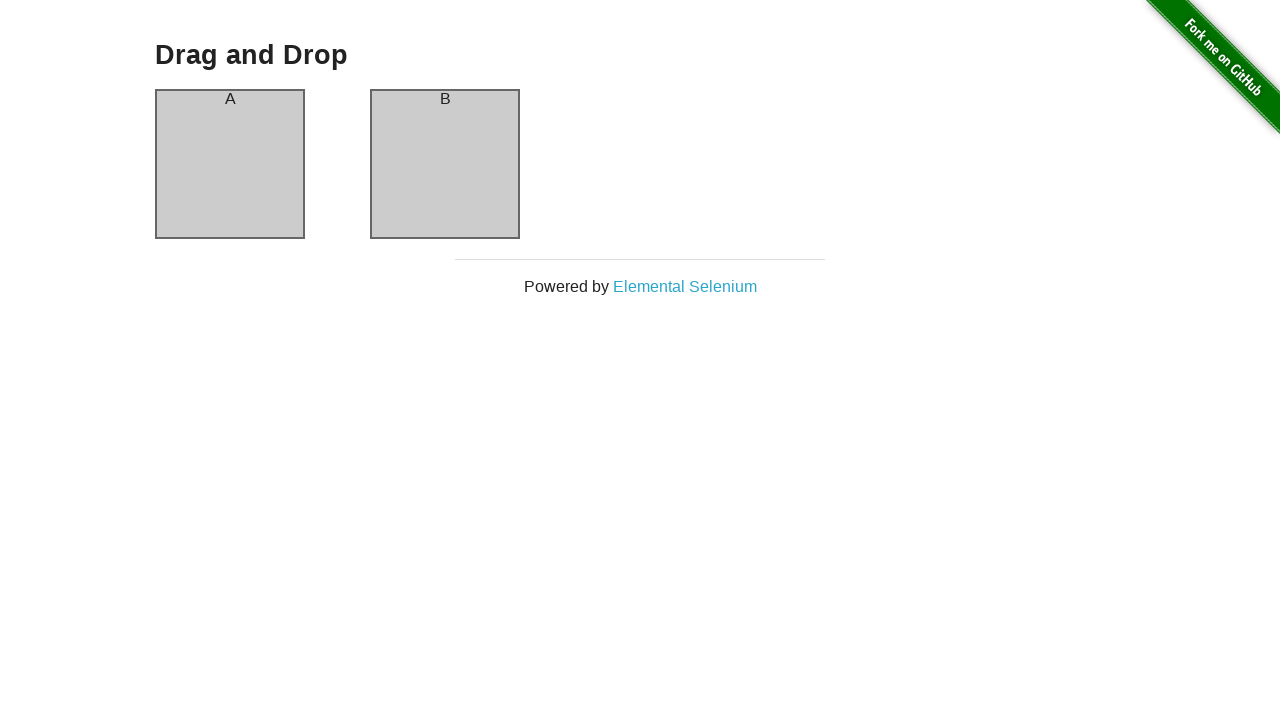

Located column A source element
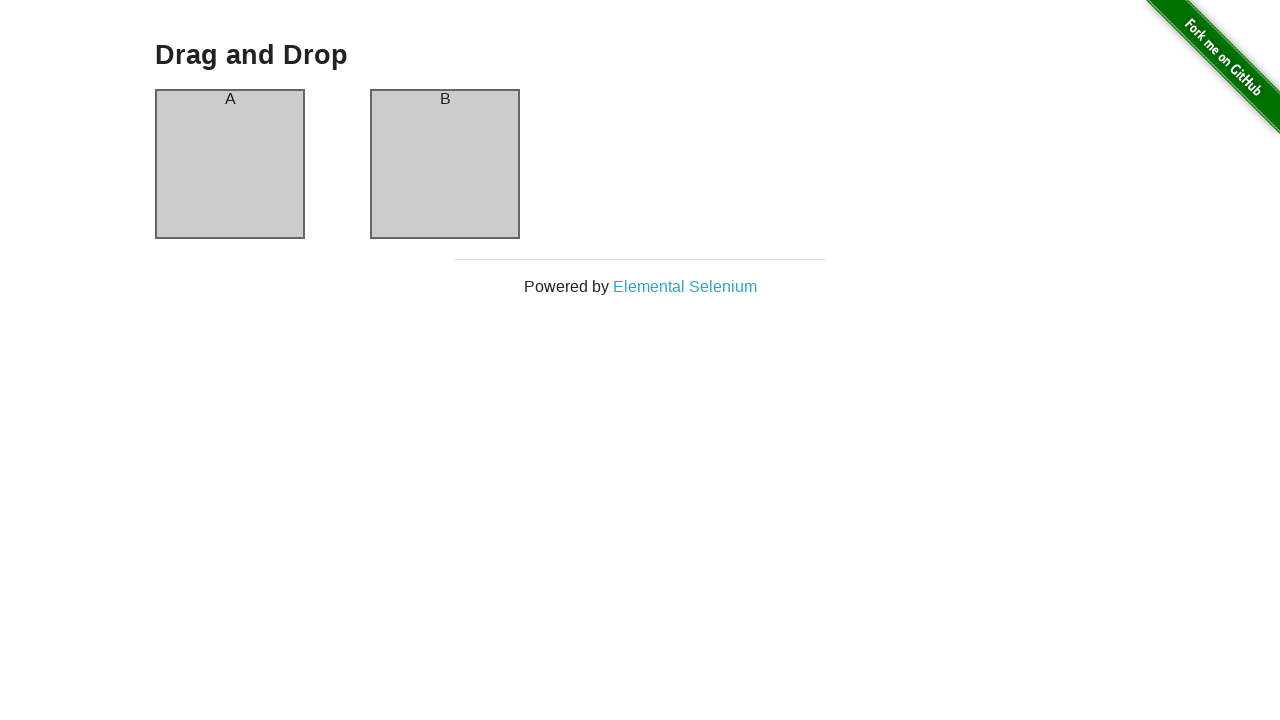

Located column B destination element
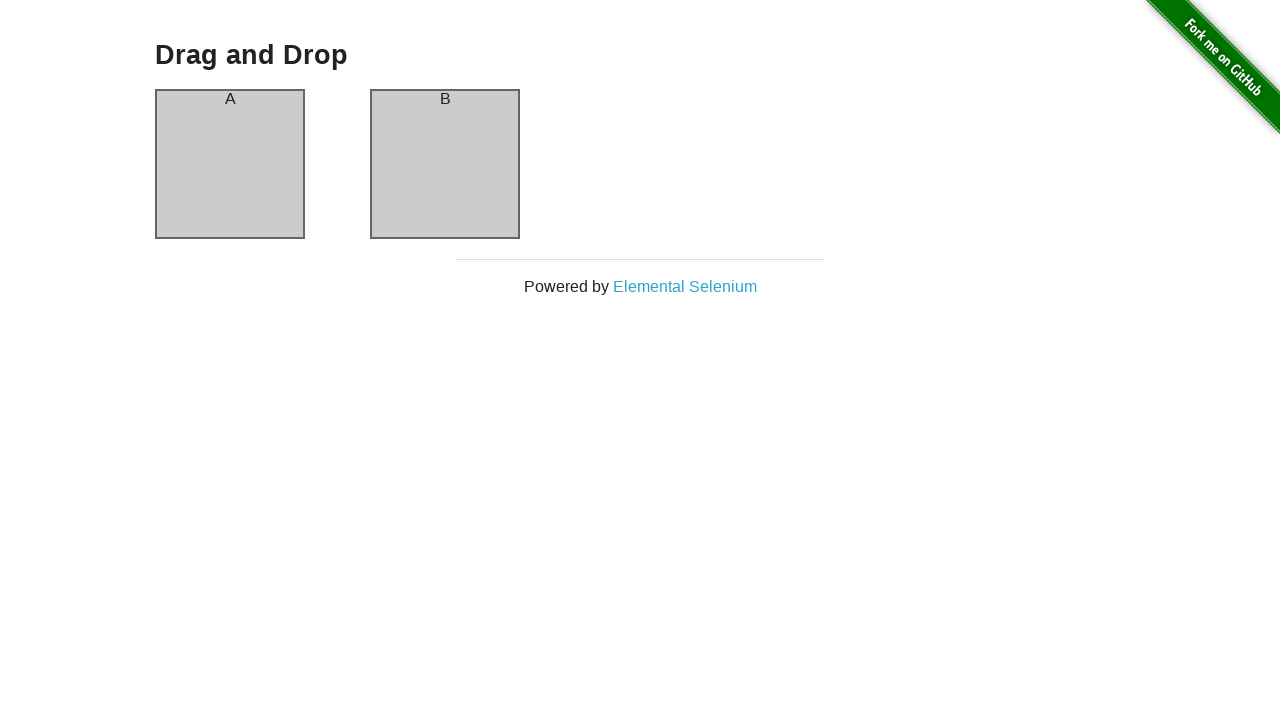

Dragged element from column A to column B at (445, 164)
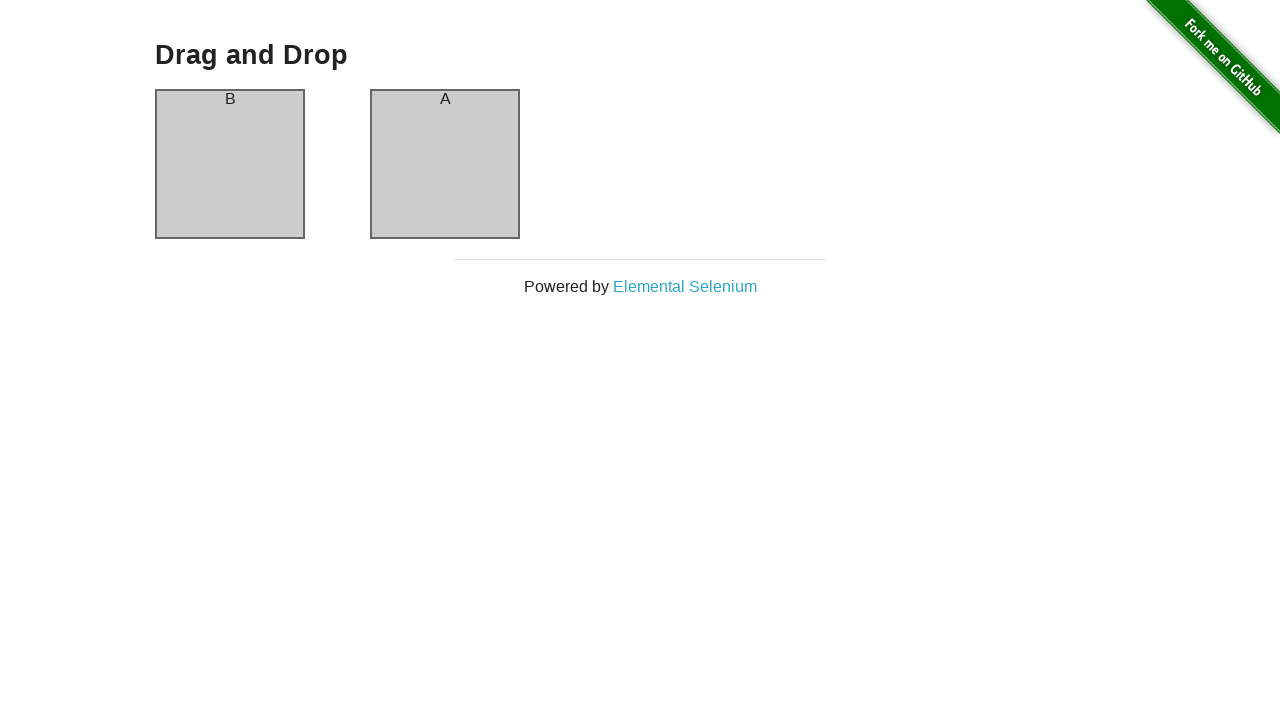

Verified drag and drop was successful - column A now contains 'B' text
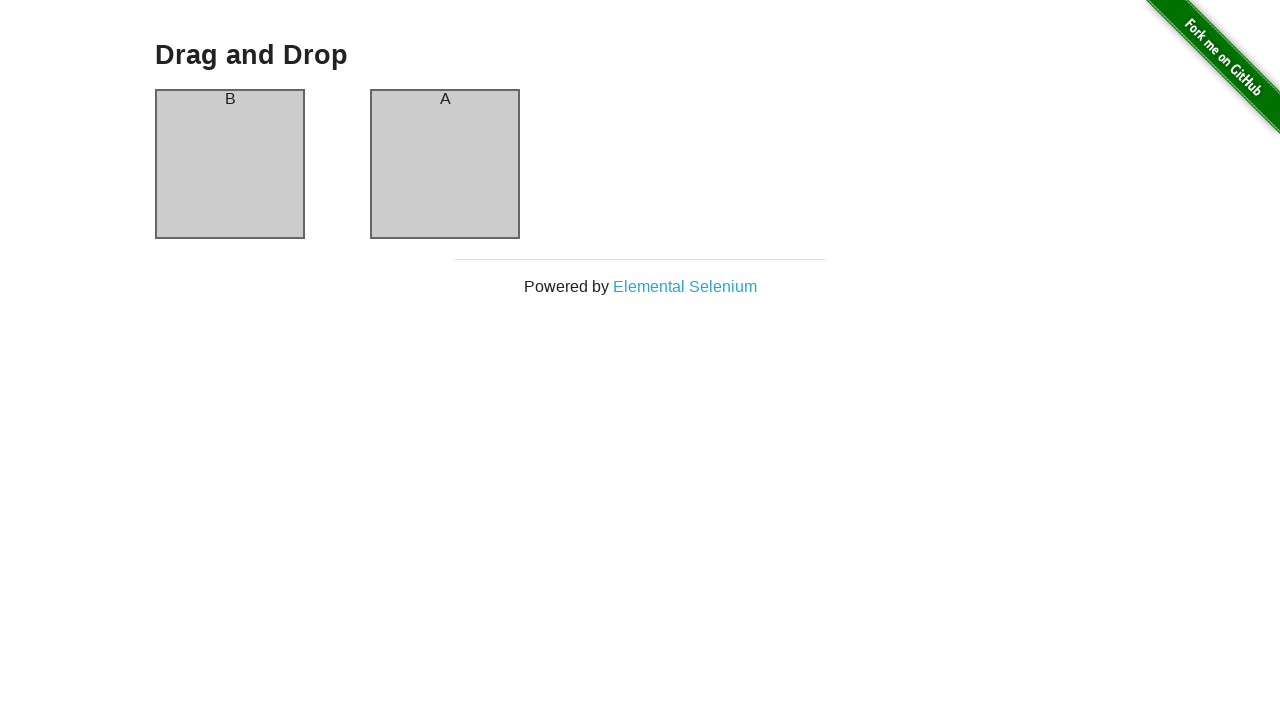

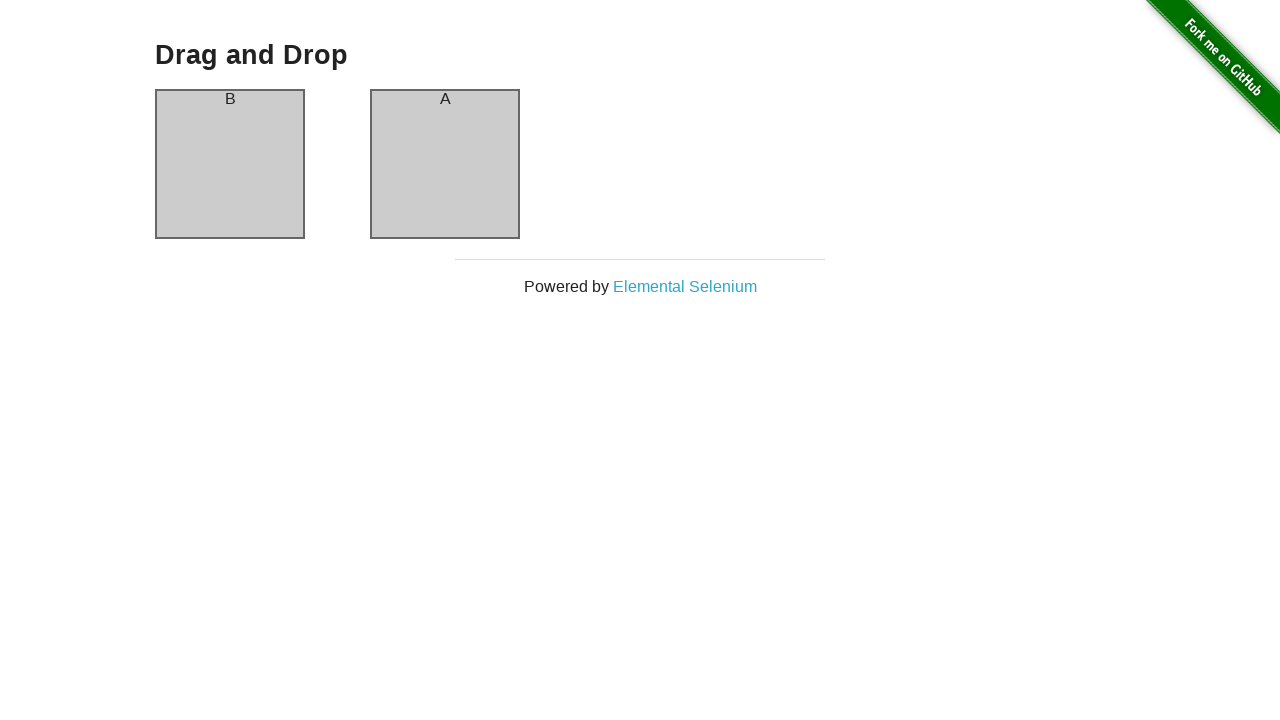